Opens a nopCommerce demo site, then opens OpenCart in a new tab/window

Starting URL: https://demo.nopcommerce.com/

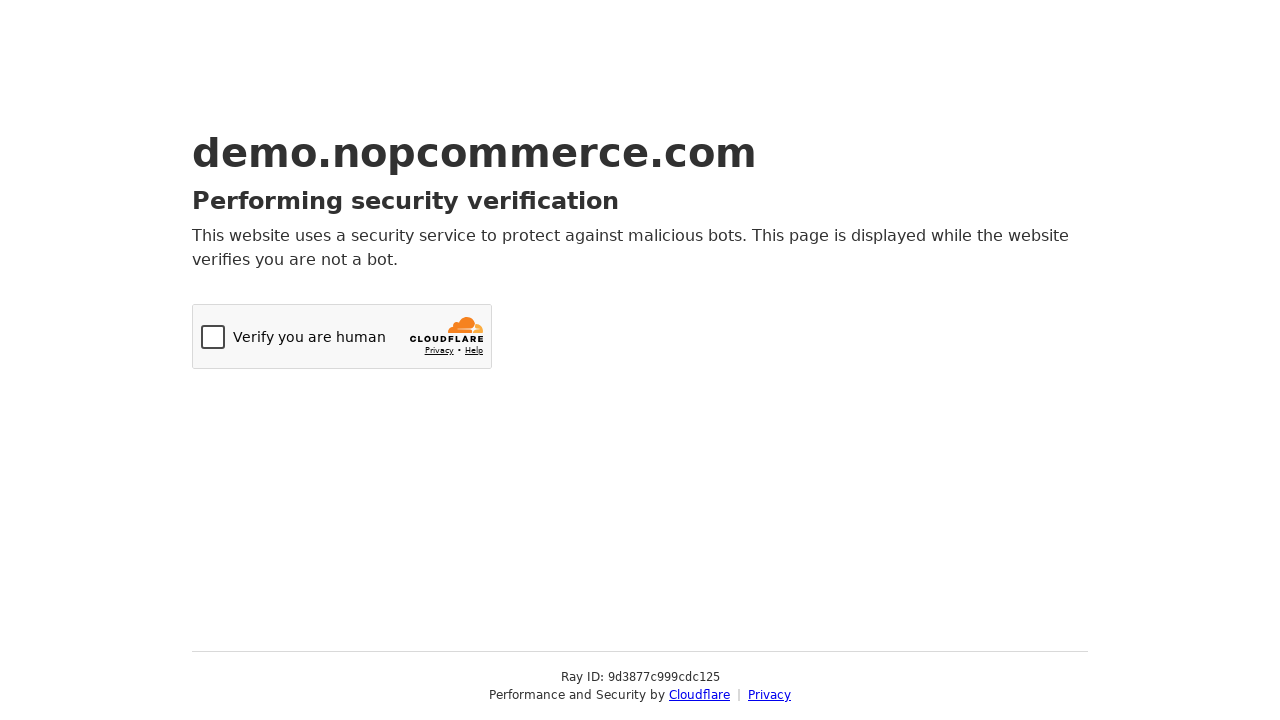

Opened a new tab/window
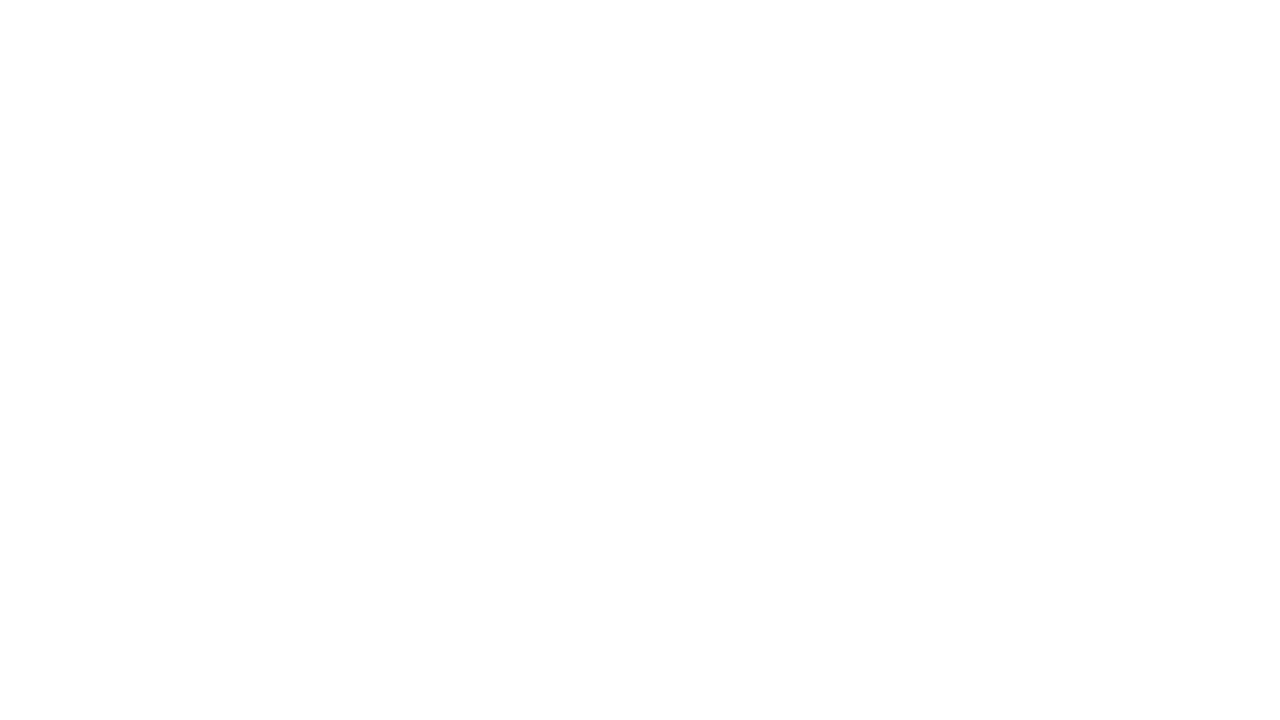

Navigated to OpenCart site (https://opencart.com/)
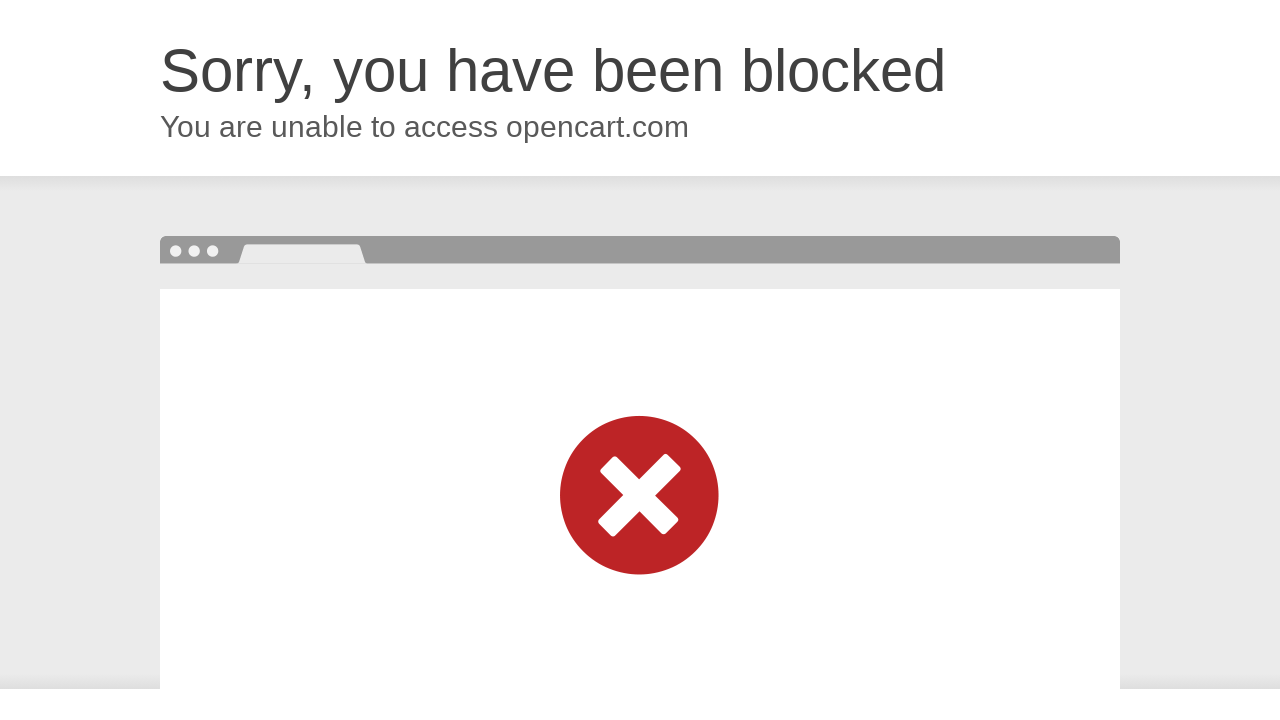

Waited for OpenCart page to fully load (networkidle)
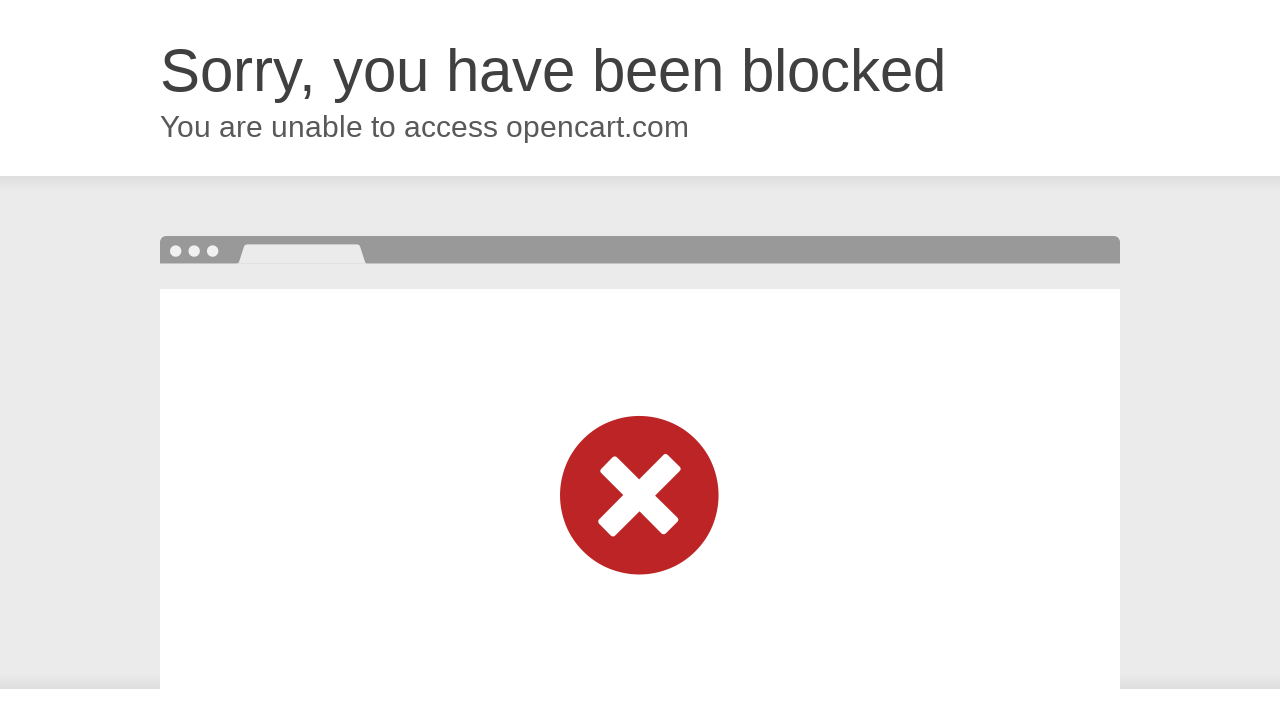

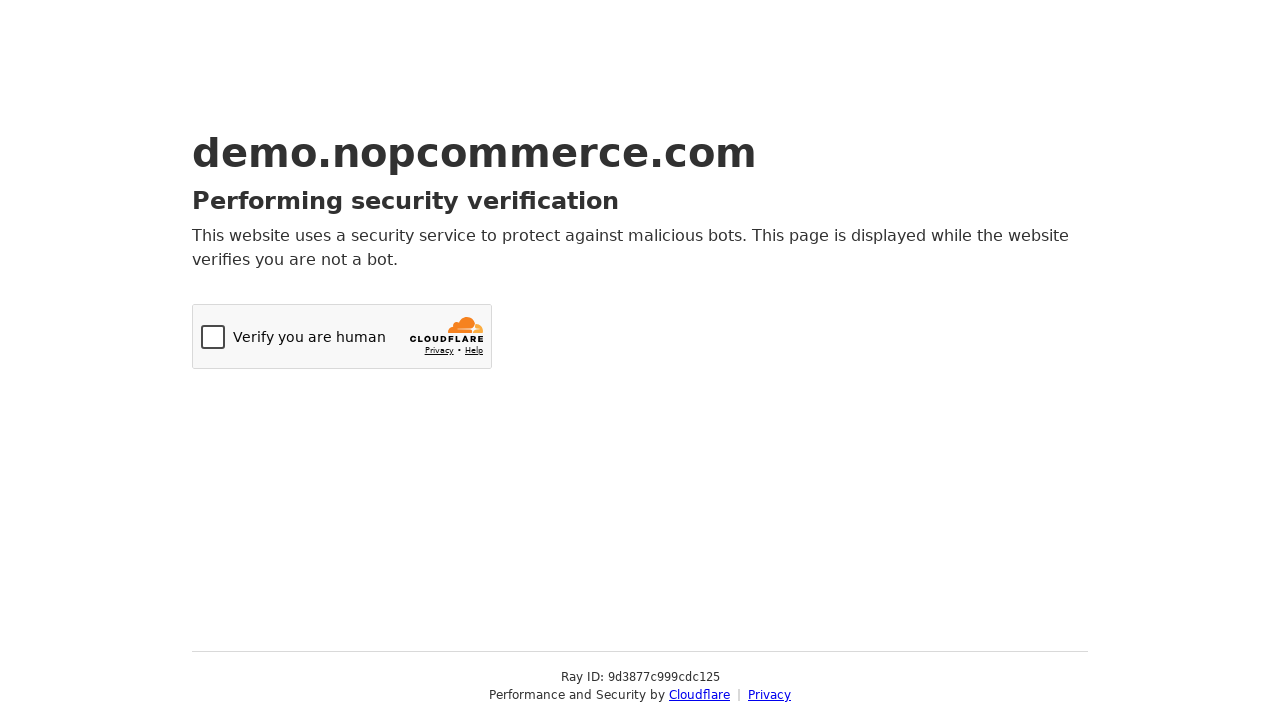